Navigates to the main page and verifies that the "New customer" link is enabled and visible

Starting URL: http://andestech.org/learning/rfb18/index.html

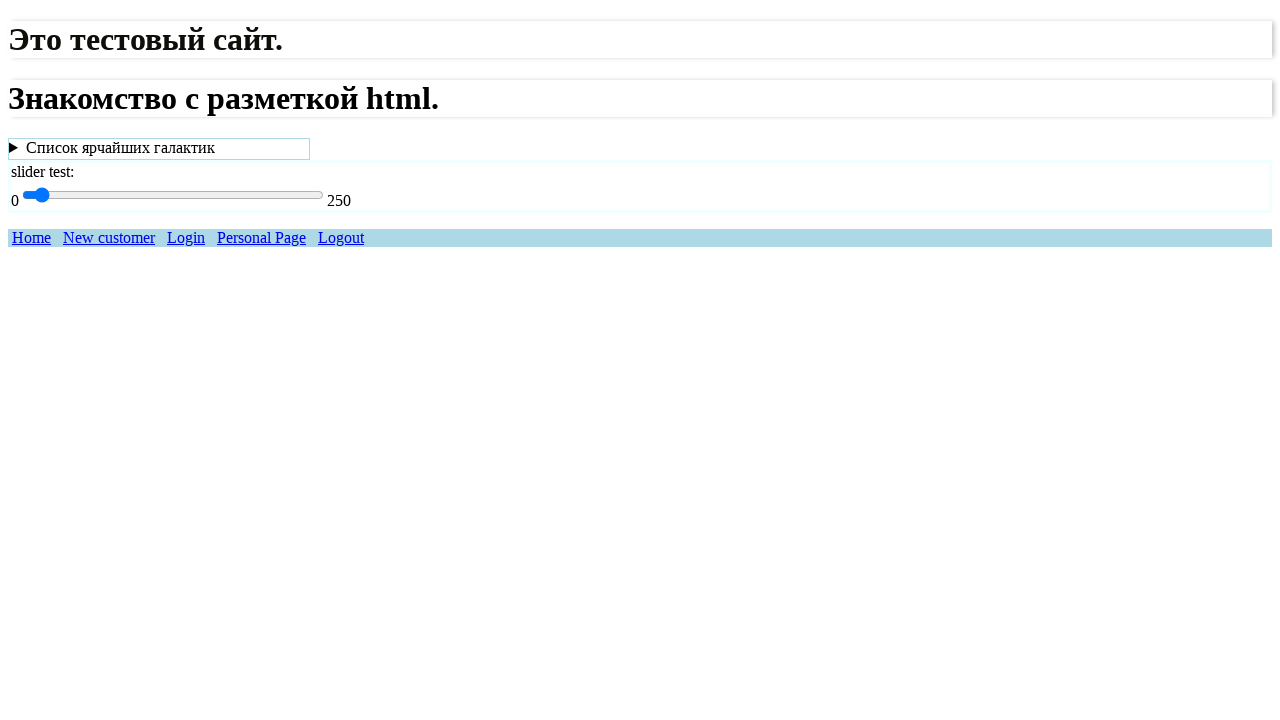

Navigated to main page at http://andestech.org/learning/rfb18/index.html
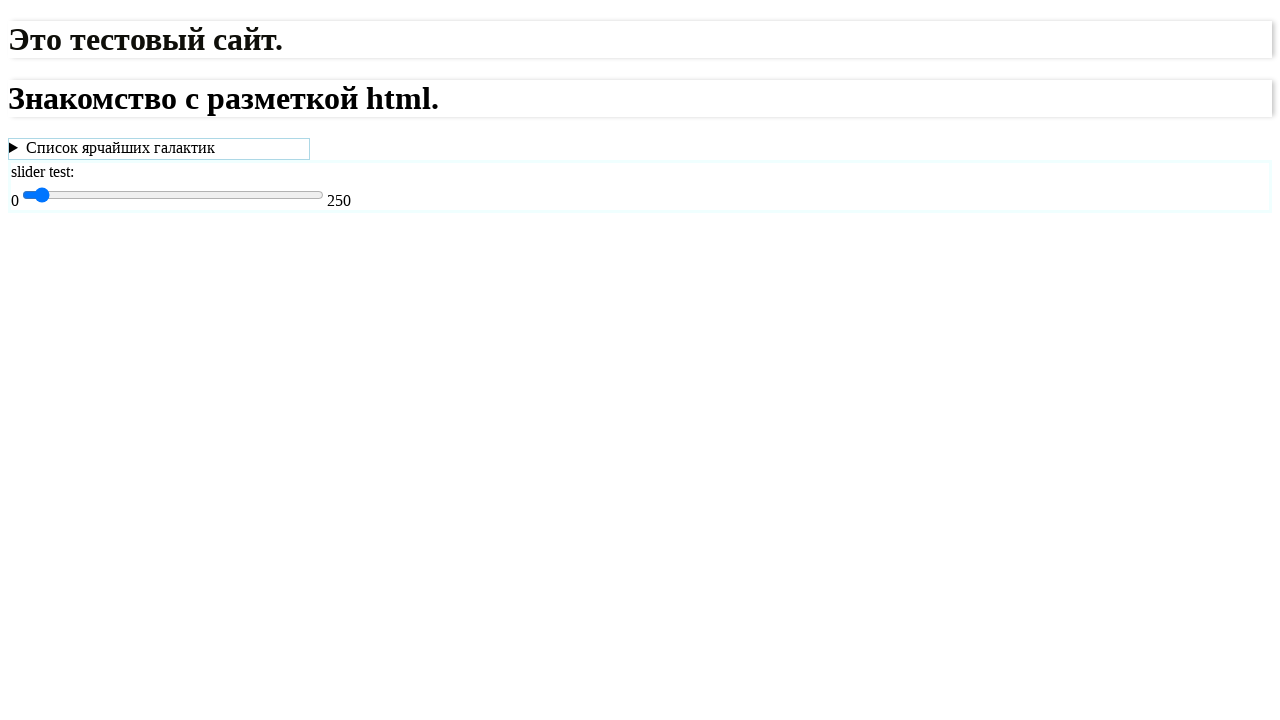

Waited for 'New customer' link to be present in DOM
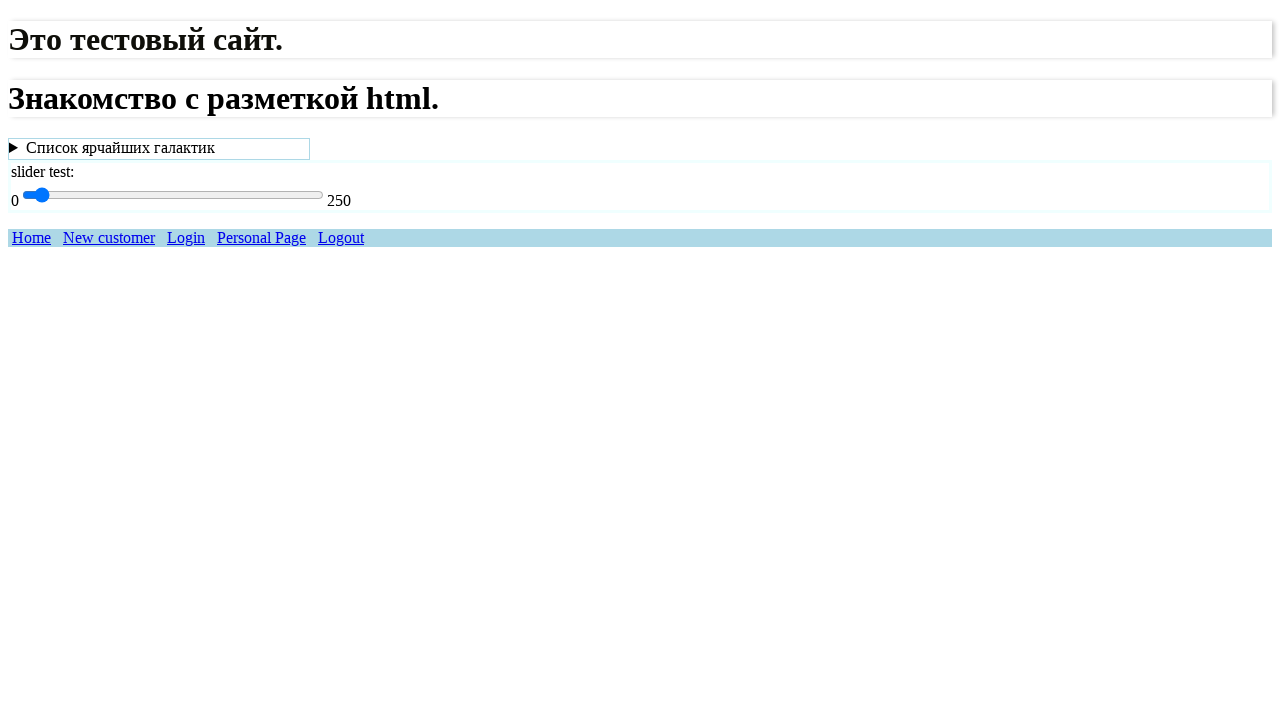

Verified that 'New customer' link is enabled
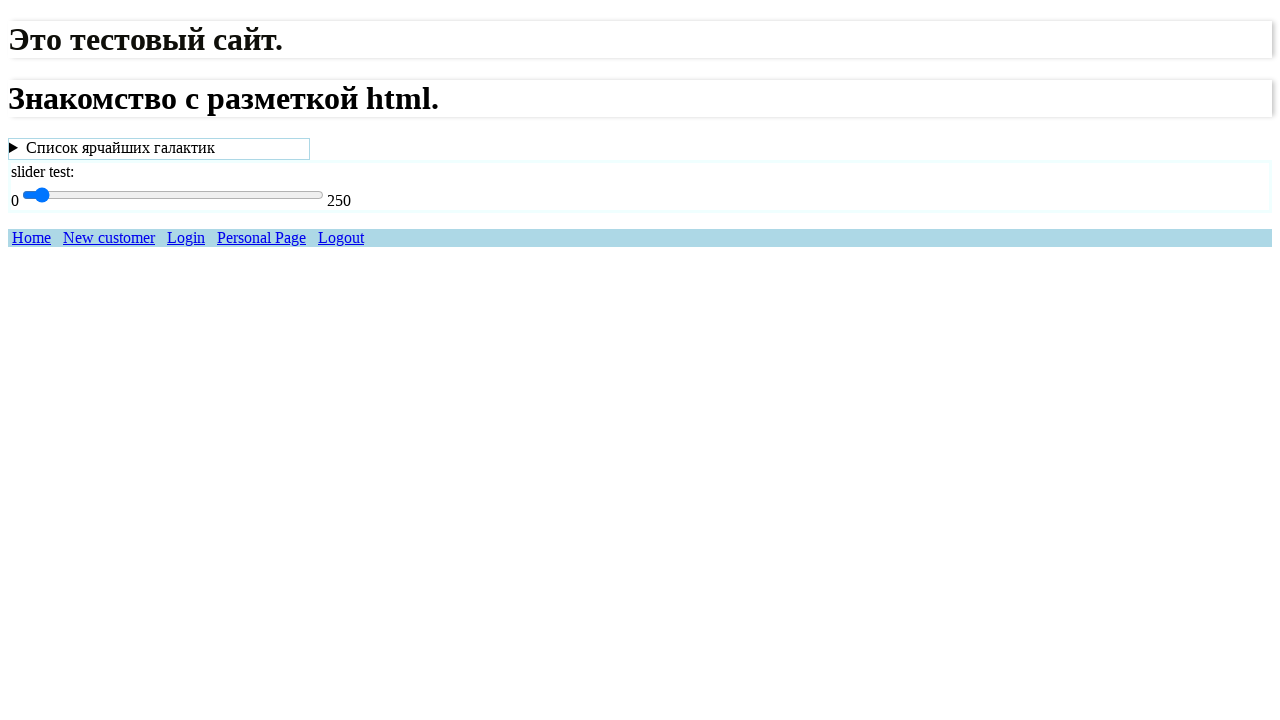

Verified that 'New customer' link is visible
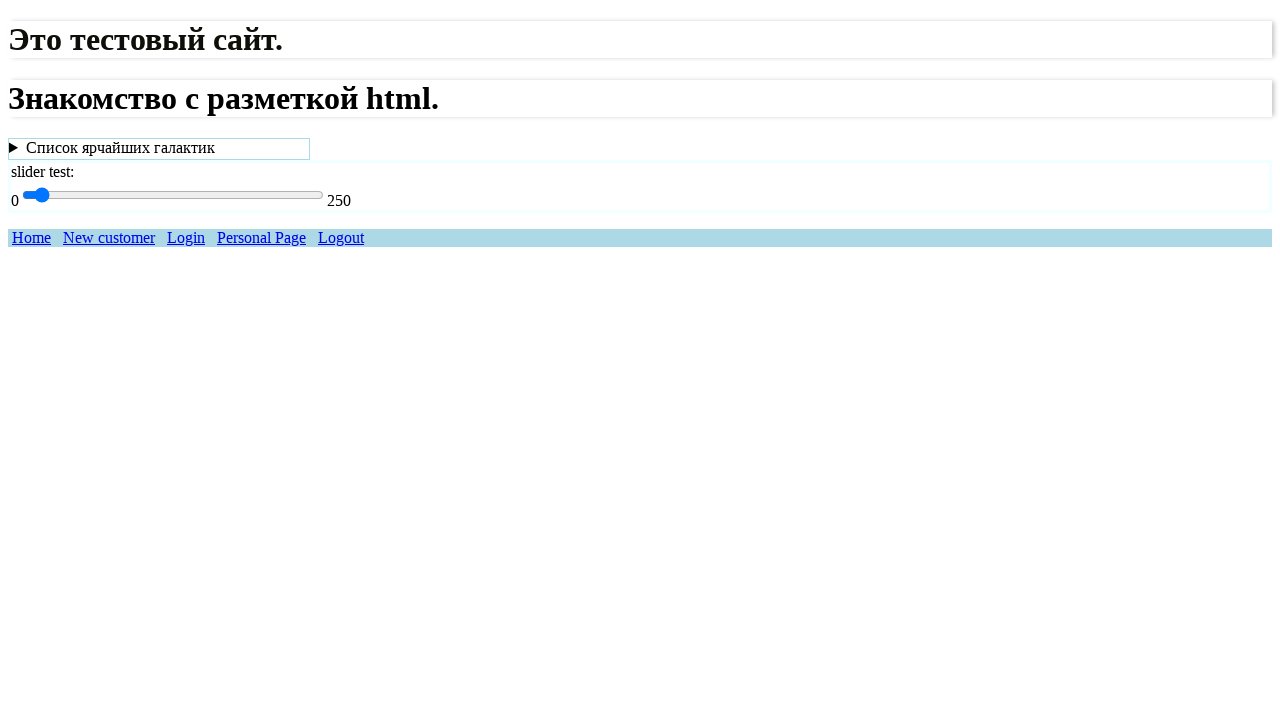

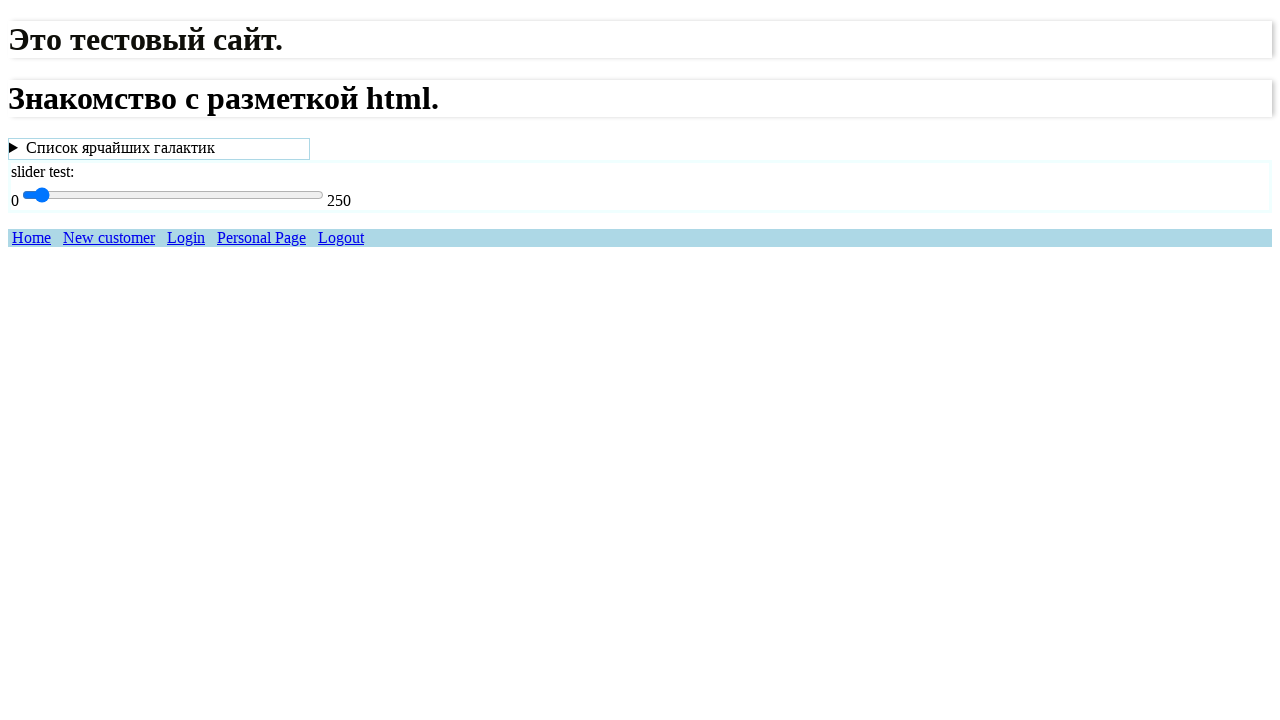